Tests drag and drop functionality by dragging an element and dropping it into a target container

Starting URL: https://demoqa.com/droppable

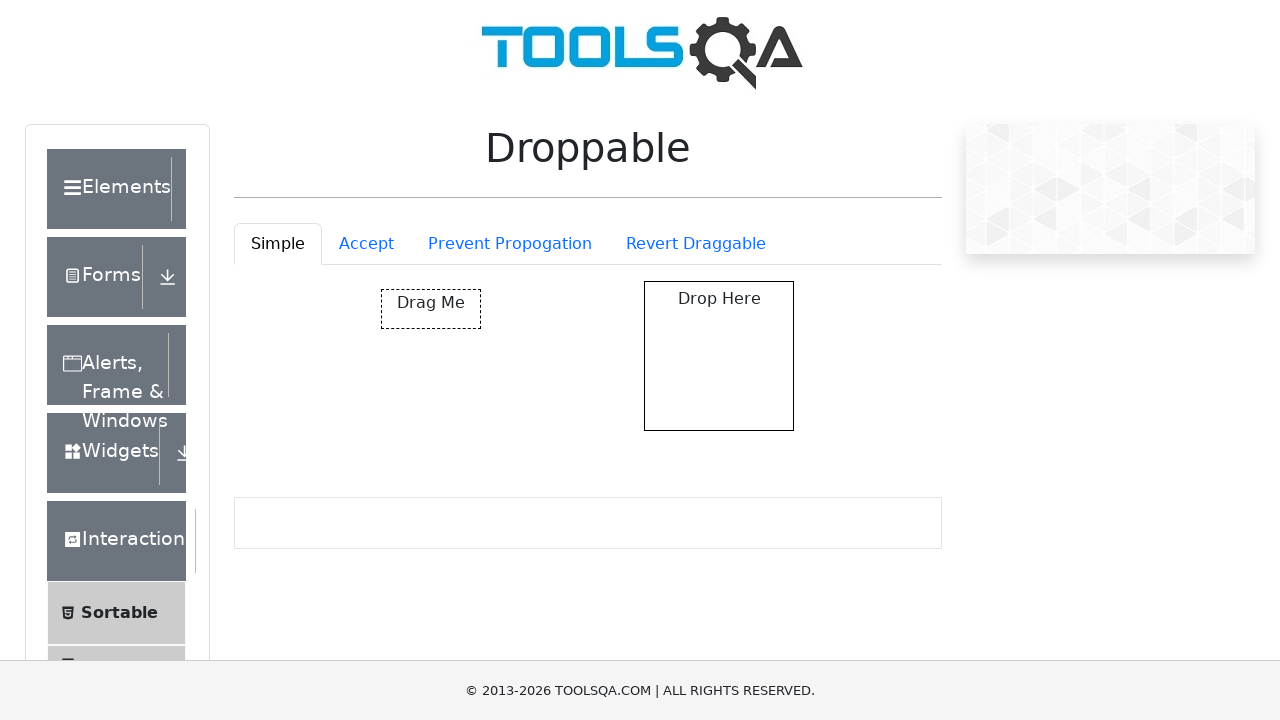

Scrolled down 300 pixels to make drag and drop elements visible
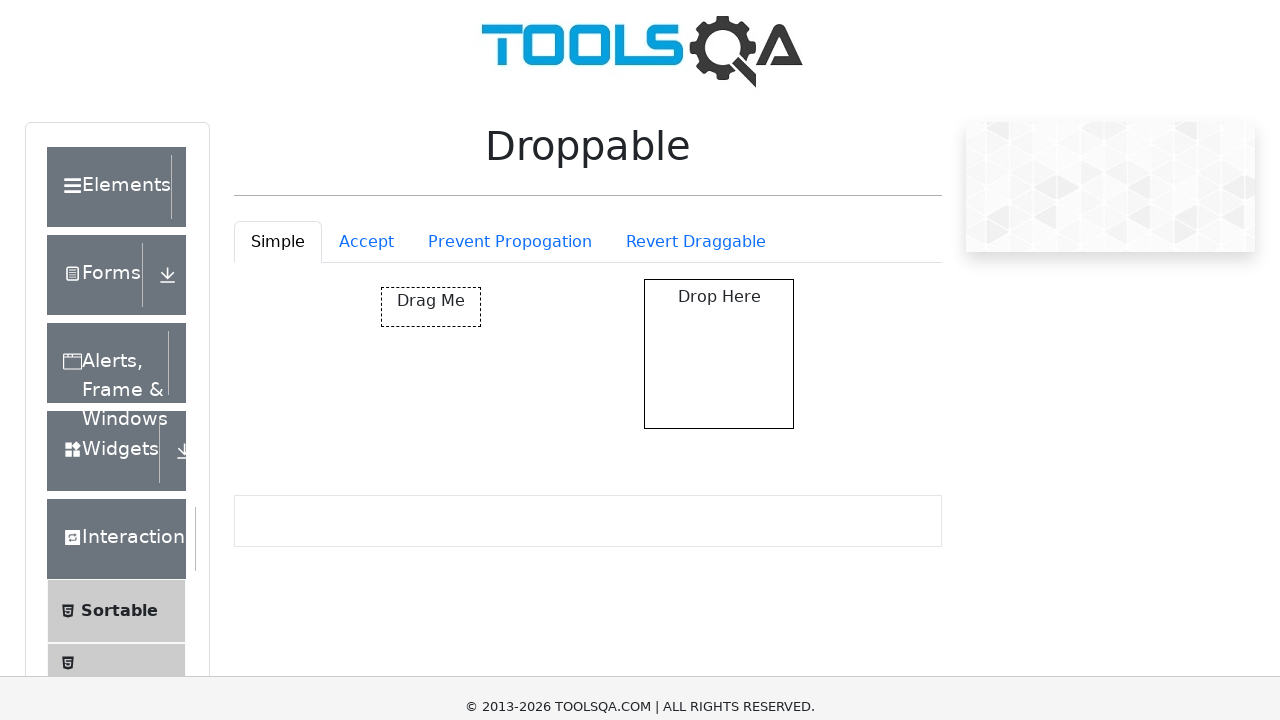

Located the draggable element with ID 'draggable'
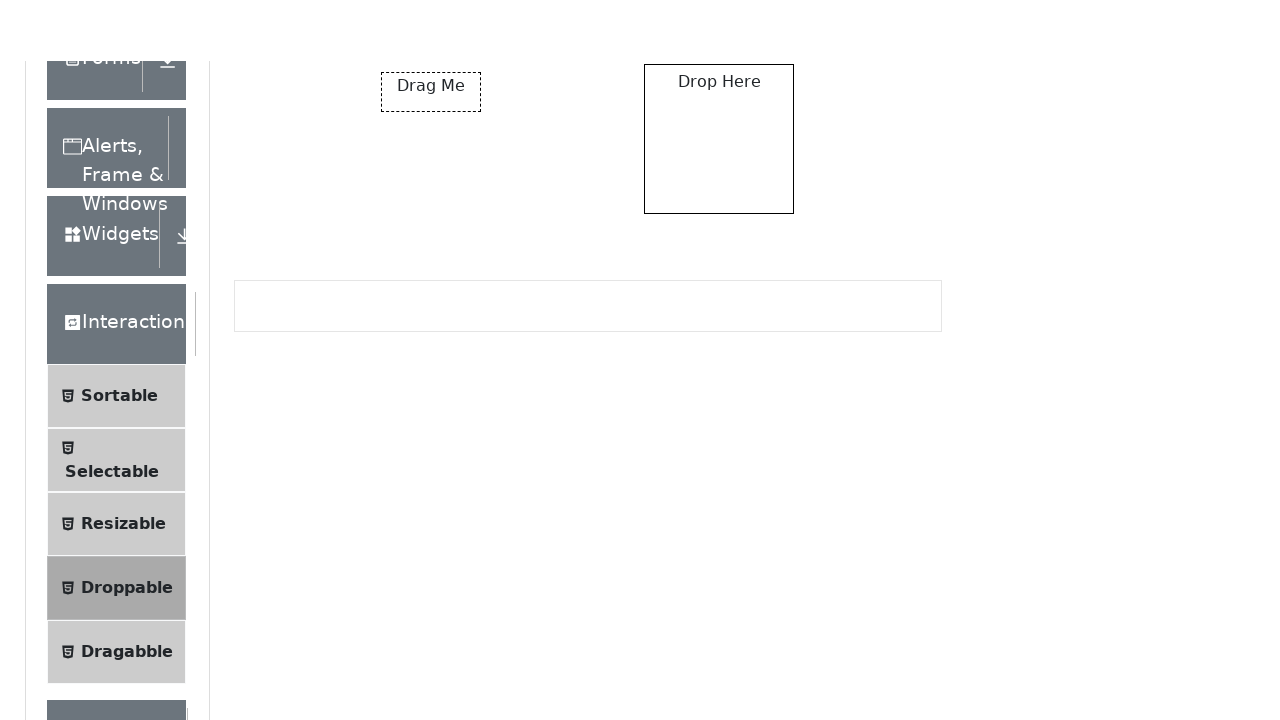

Located the droppable target container
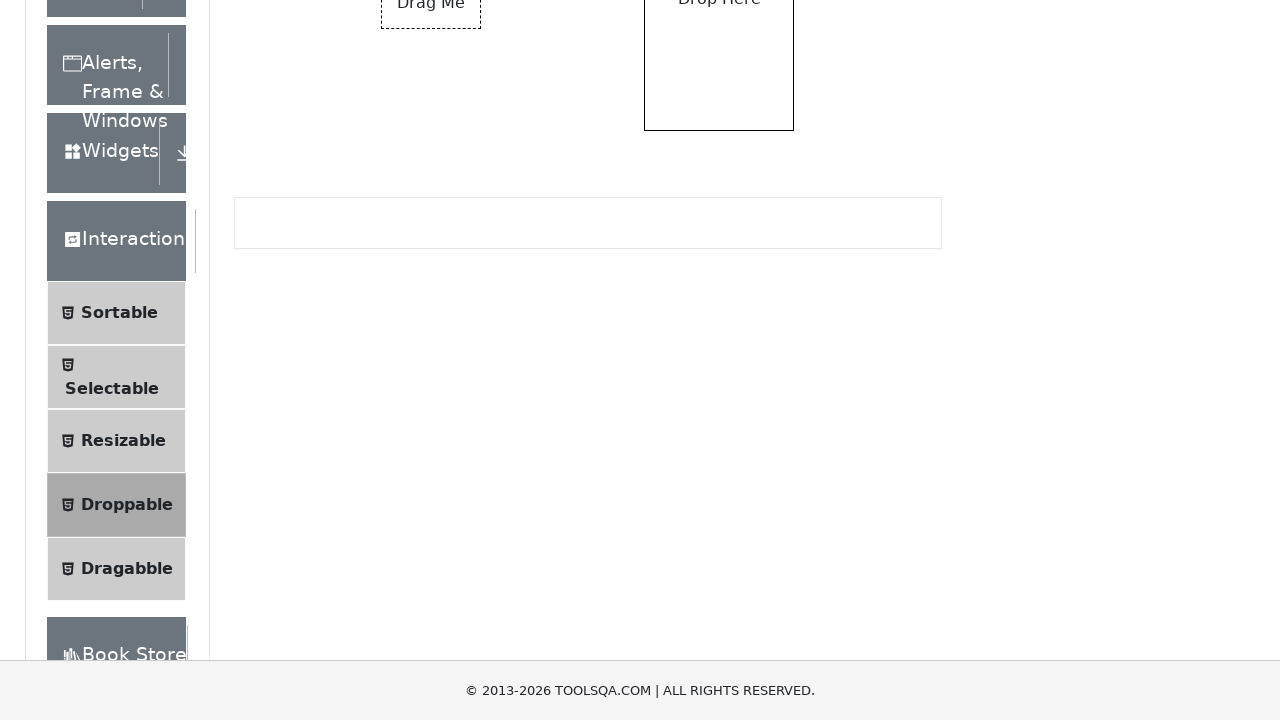

Dragged the draggable element into the droppable container at (719, 75)
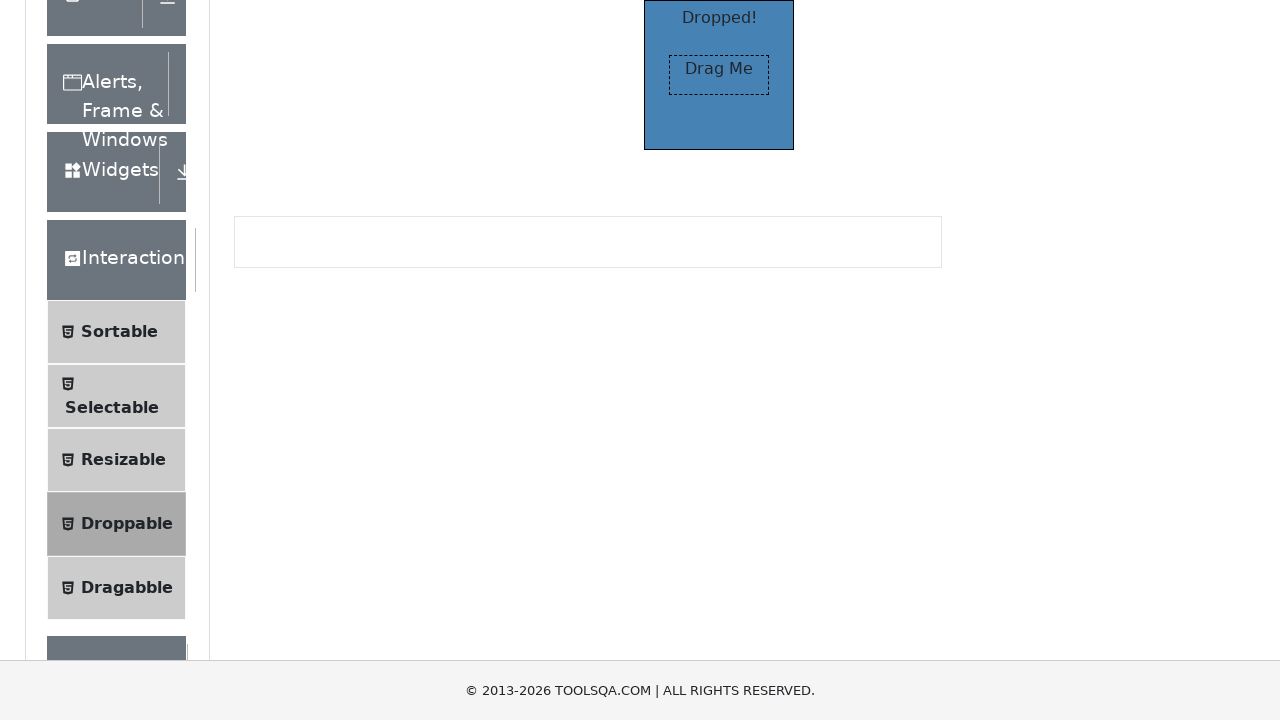

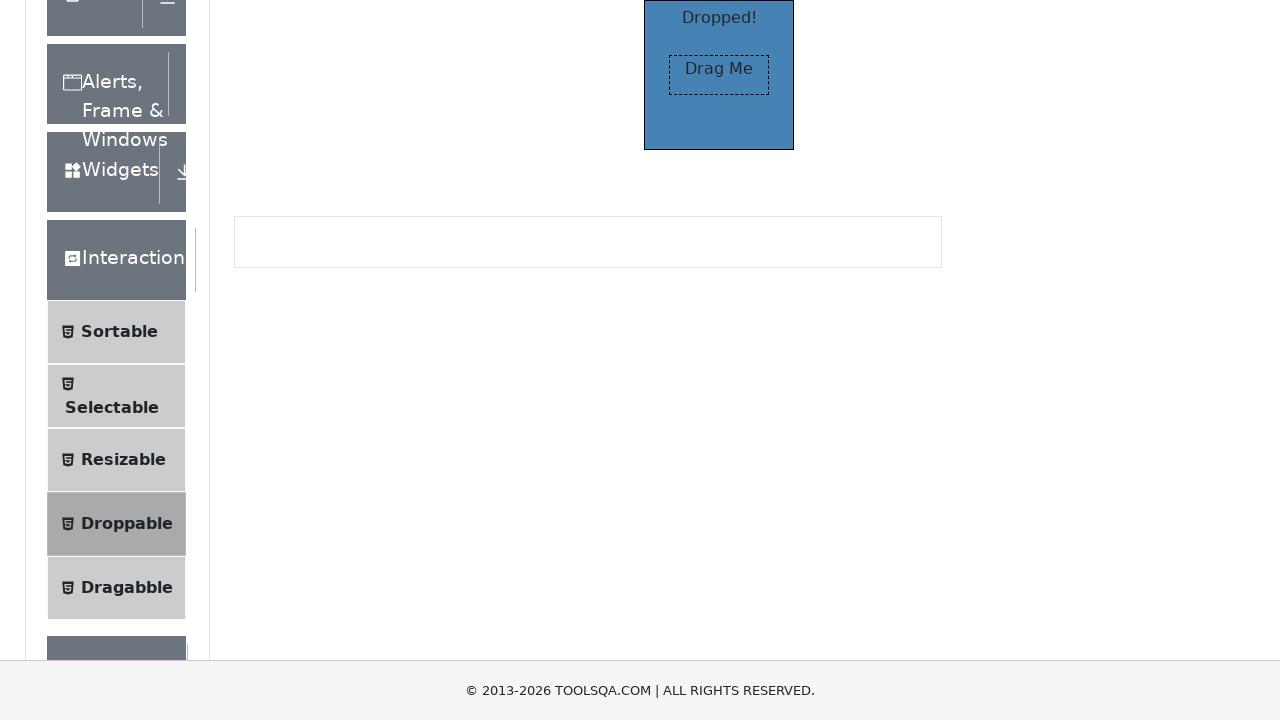